Tests that clicking on Log in opens the login modal window

Starting URL: https://www.demoblaze.com/

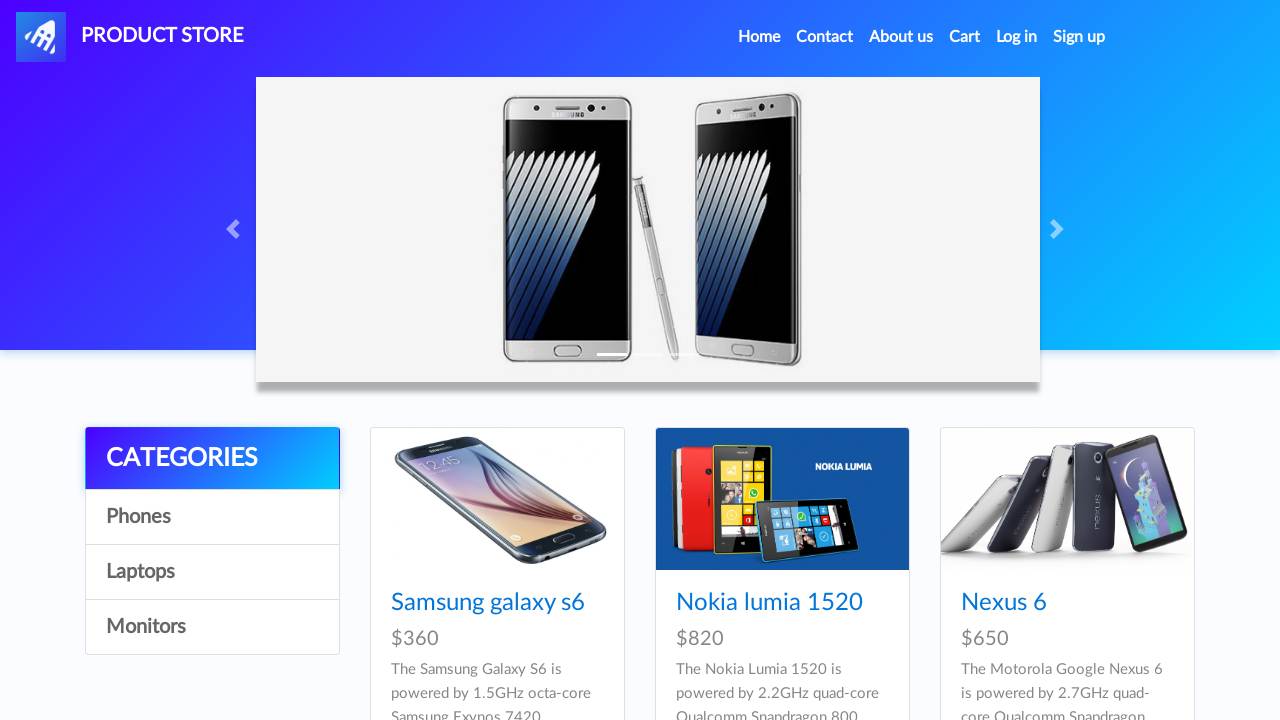

Clicked on Log In button in navigation bar at (1017, 37) on #login2
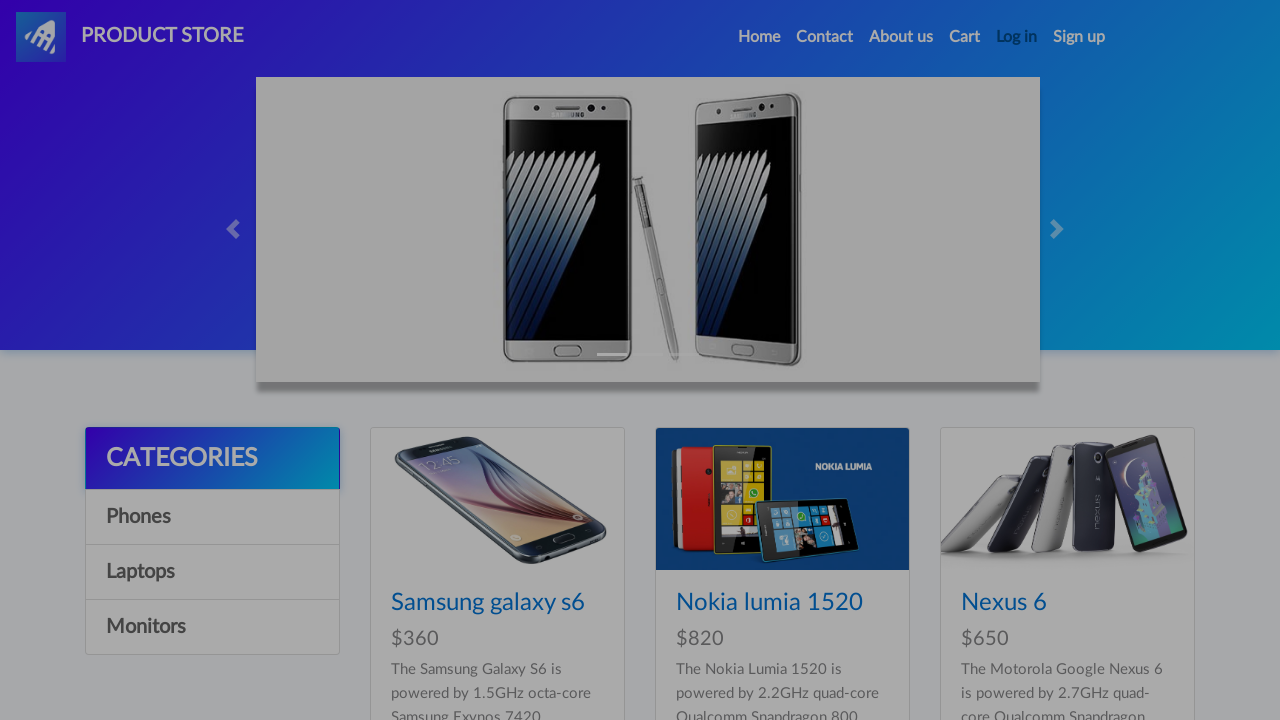

Login modal window appeared
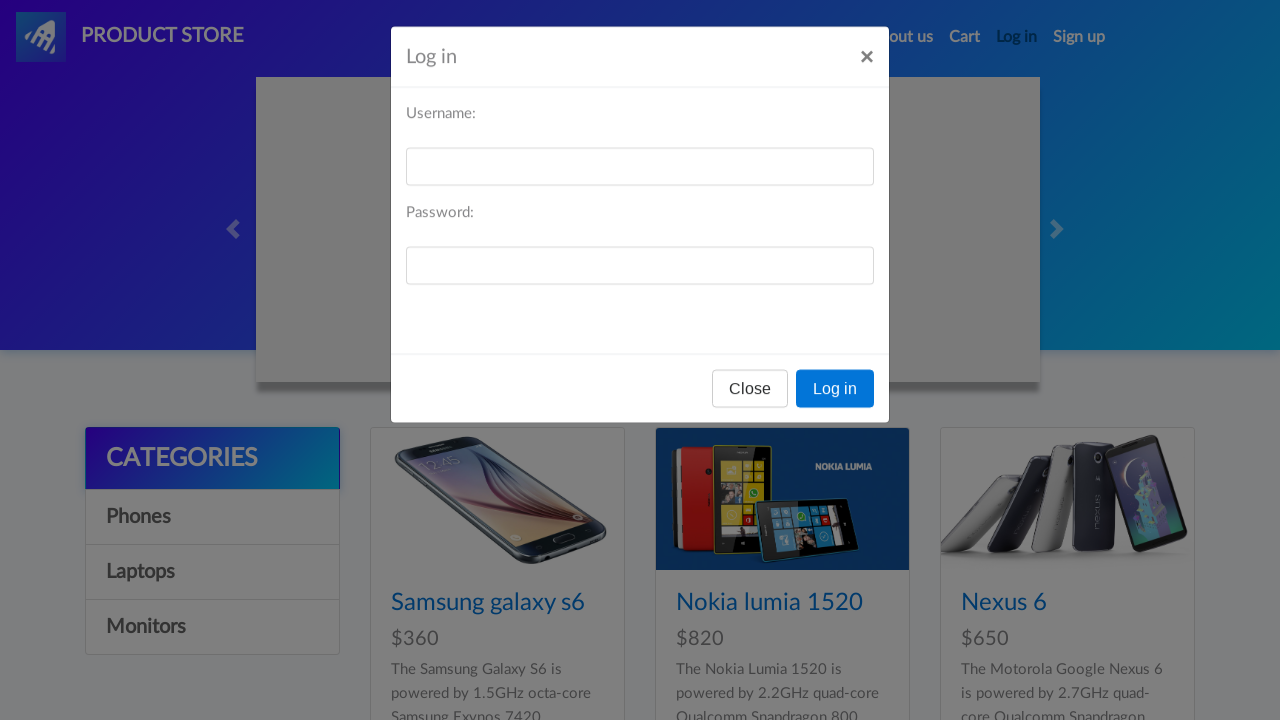

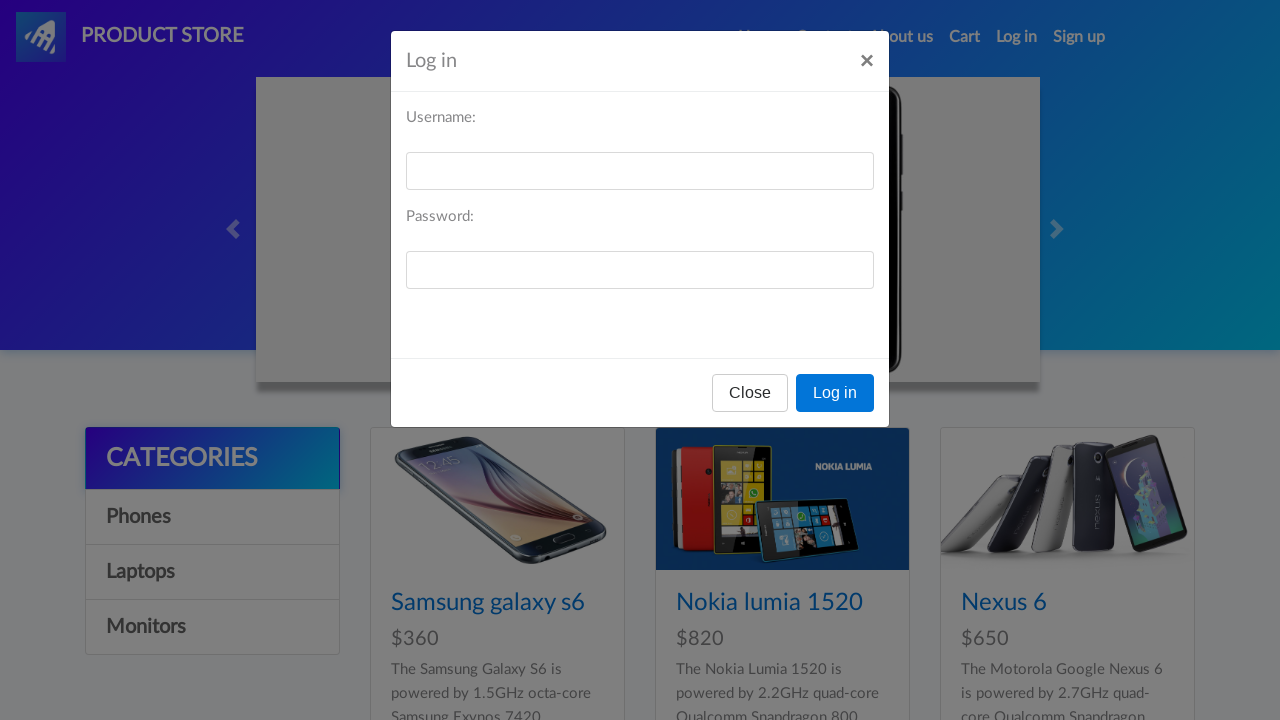